Tests hover functionality and clicking on Python Programming Language text element

Starting URL: https://www.letskodeit.com/practice

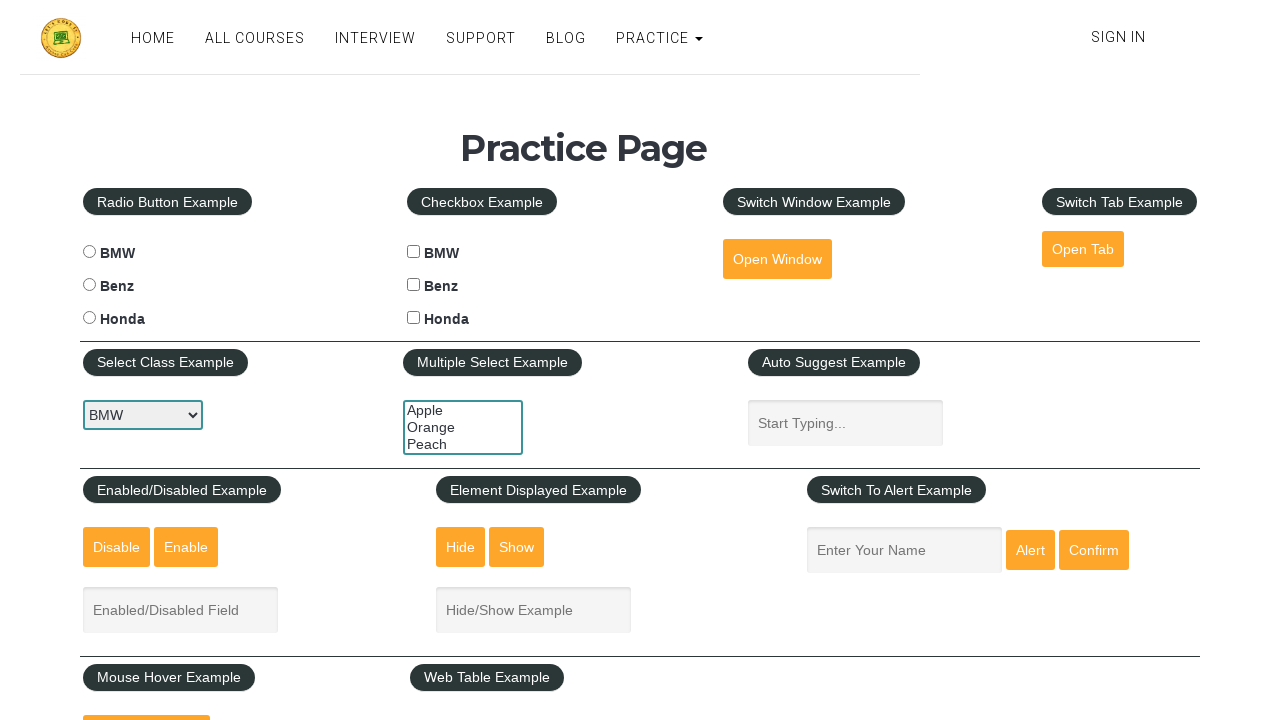

Hovered over the hover button at (146, 693) on internal:role=button[name="hover"i]
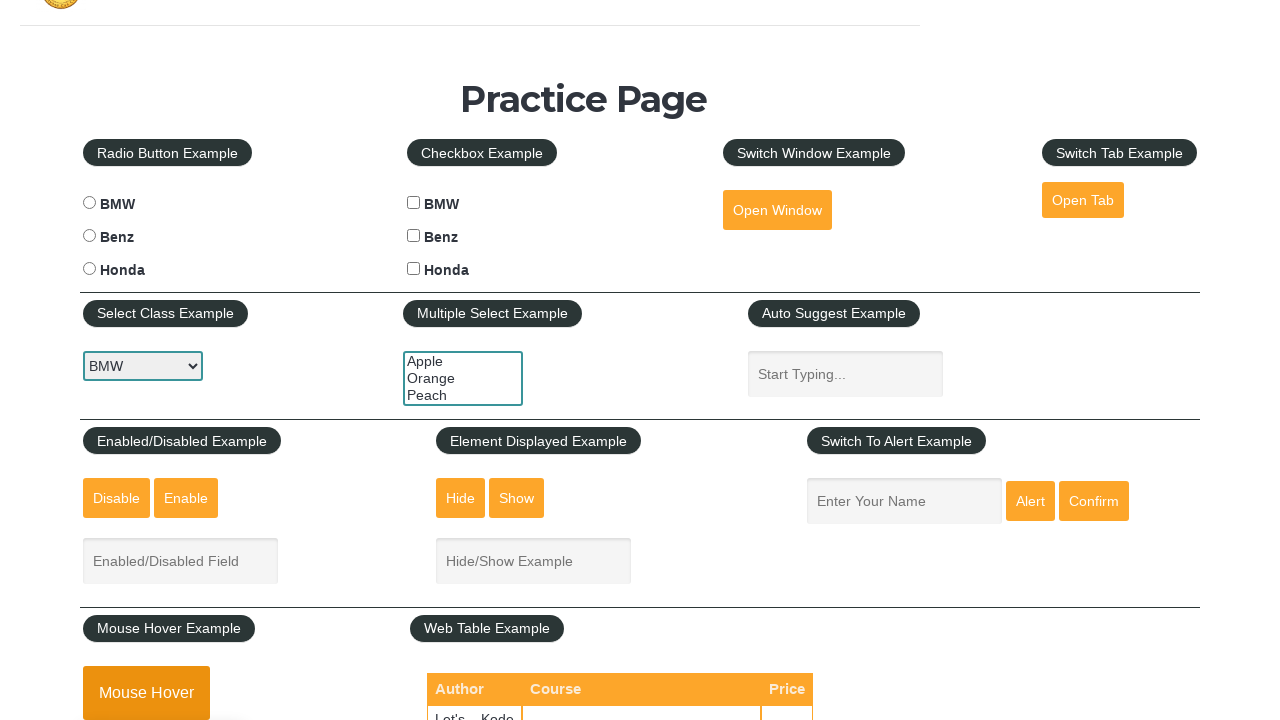

Clicked on Python Programming Language text element at (642, 360) on internal:text="Python Programming Language"s
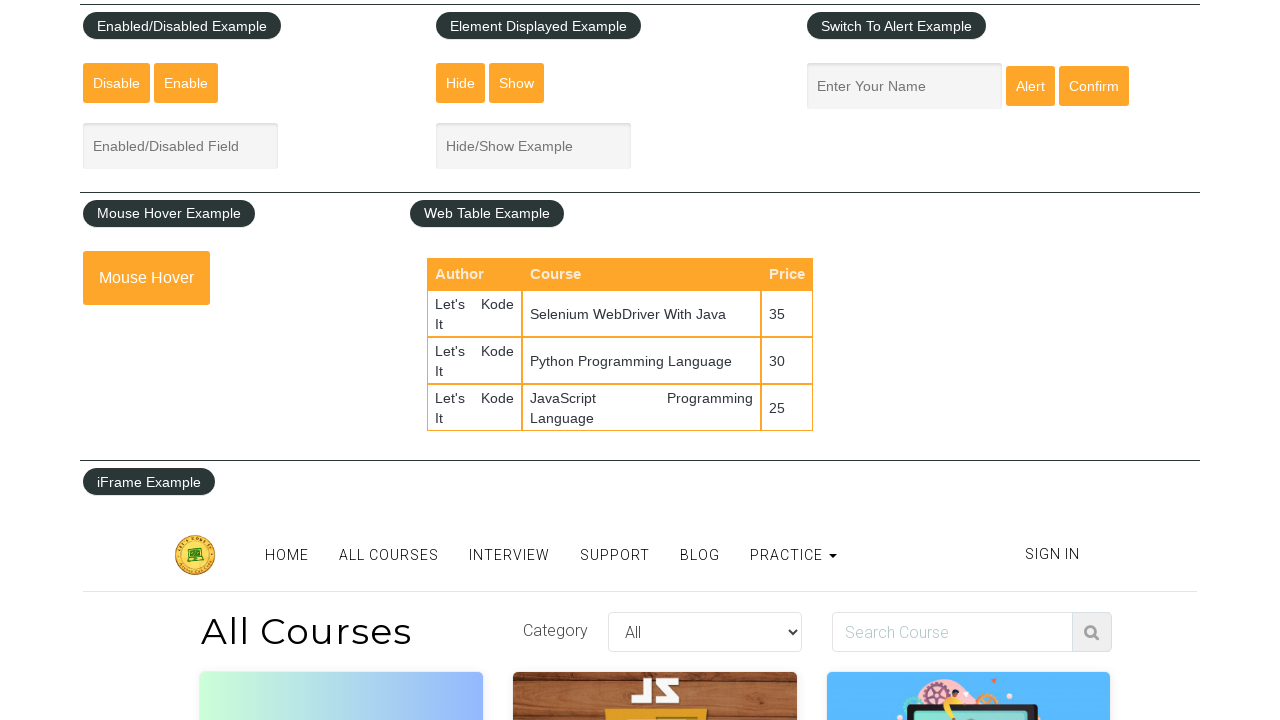

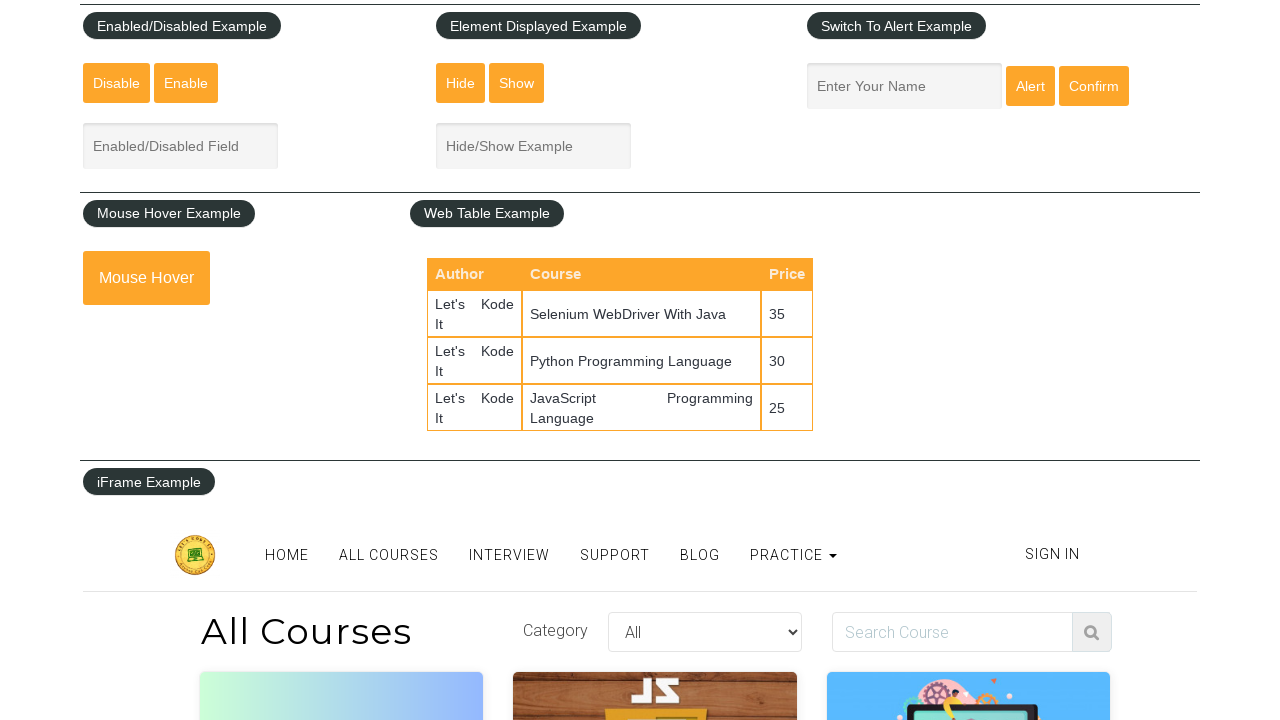